Tests that the shopping cart is initially empty by clicking on the cart icon and verifying the empty state

Starting URL: https://rahulshettyacademy.com/seleniumPractise/#/

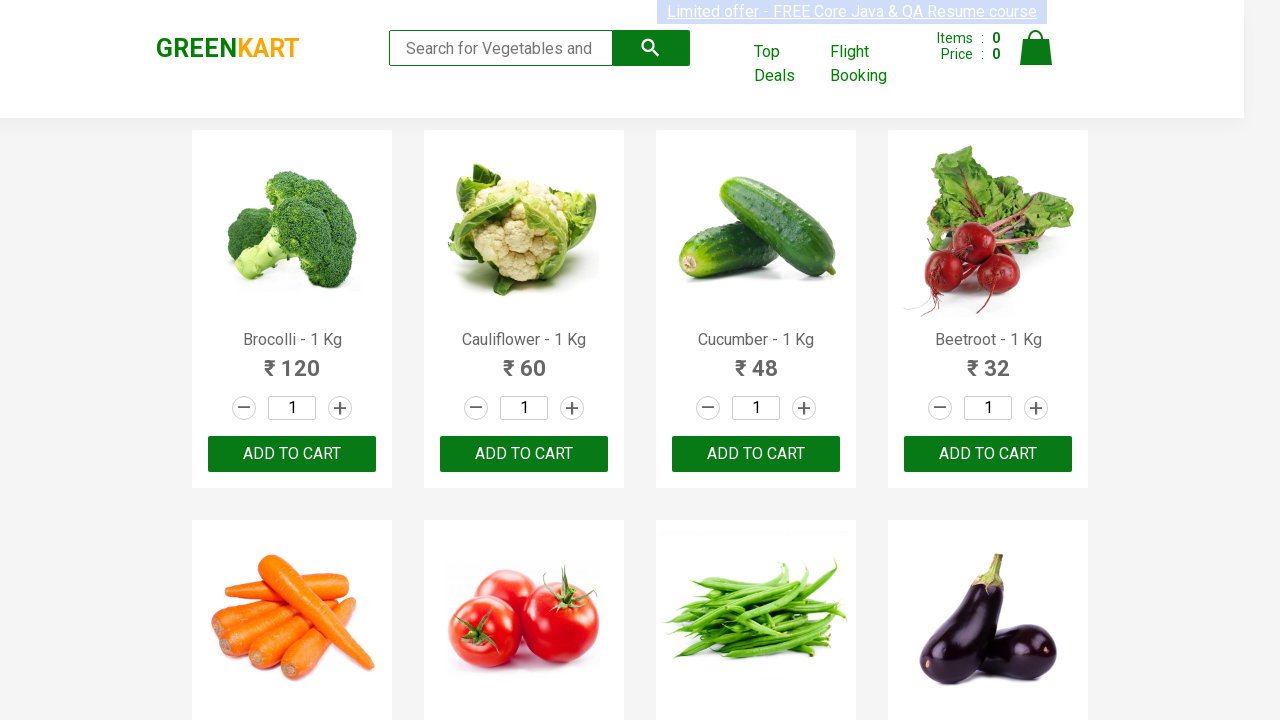

Clicked on the cart icon at (1036, 59) on .cart-icon
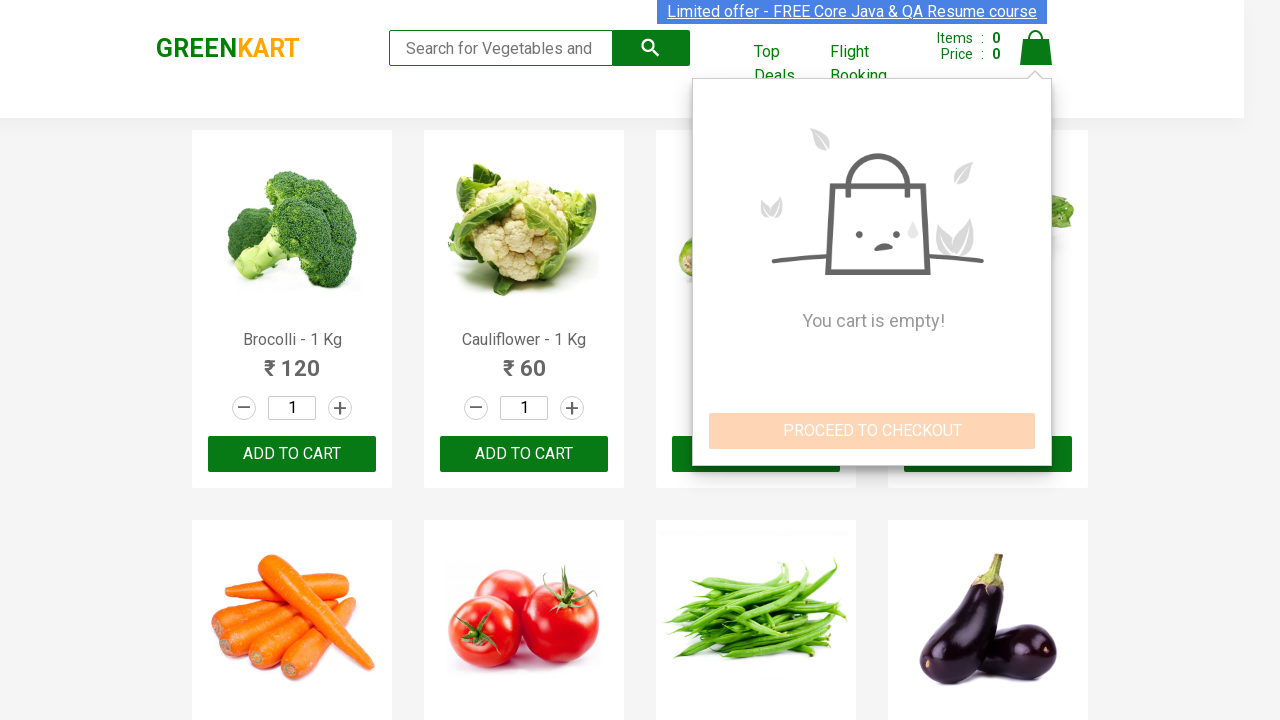

Verified empty cart message is displayed
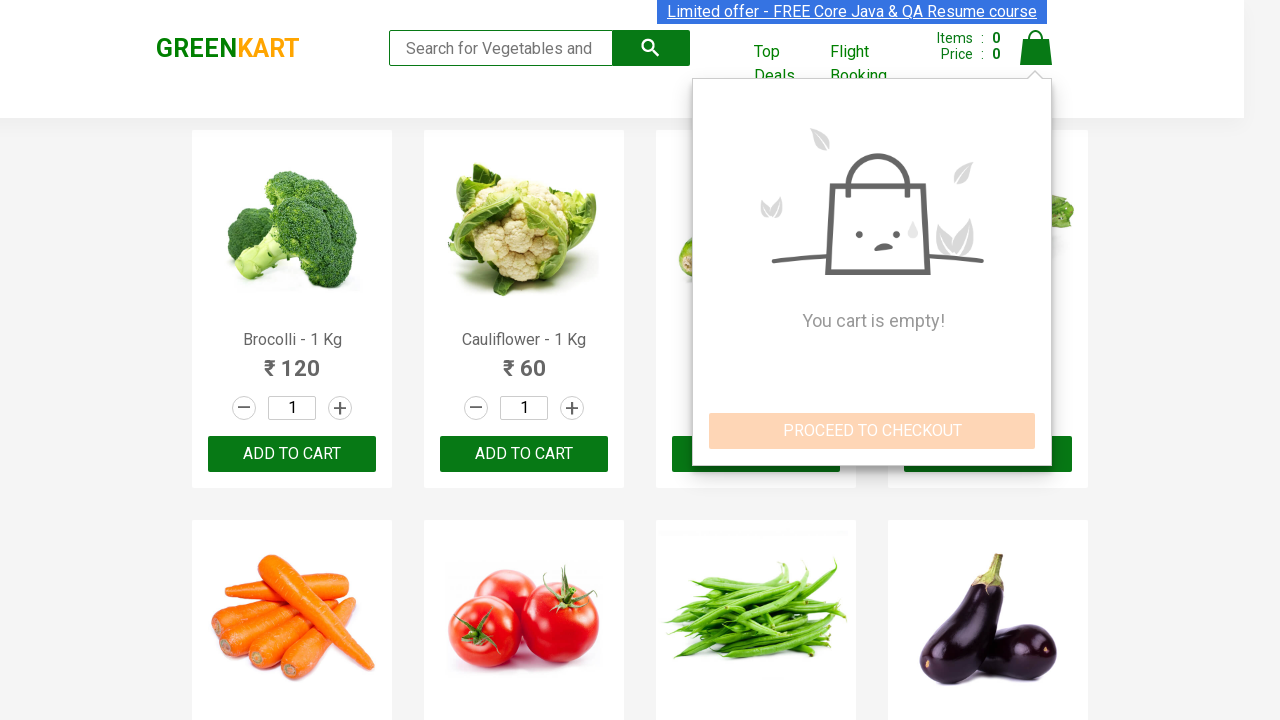

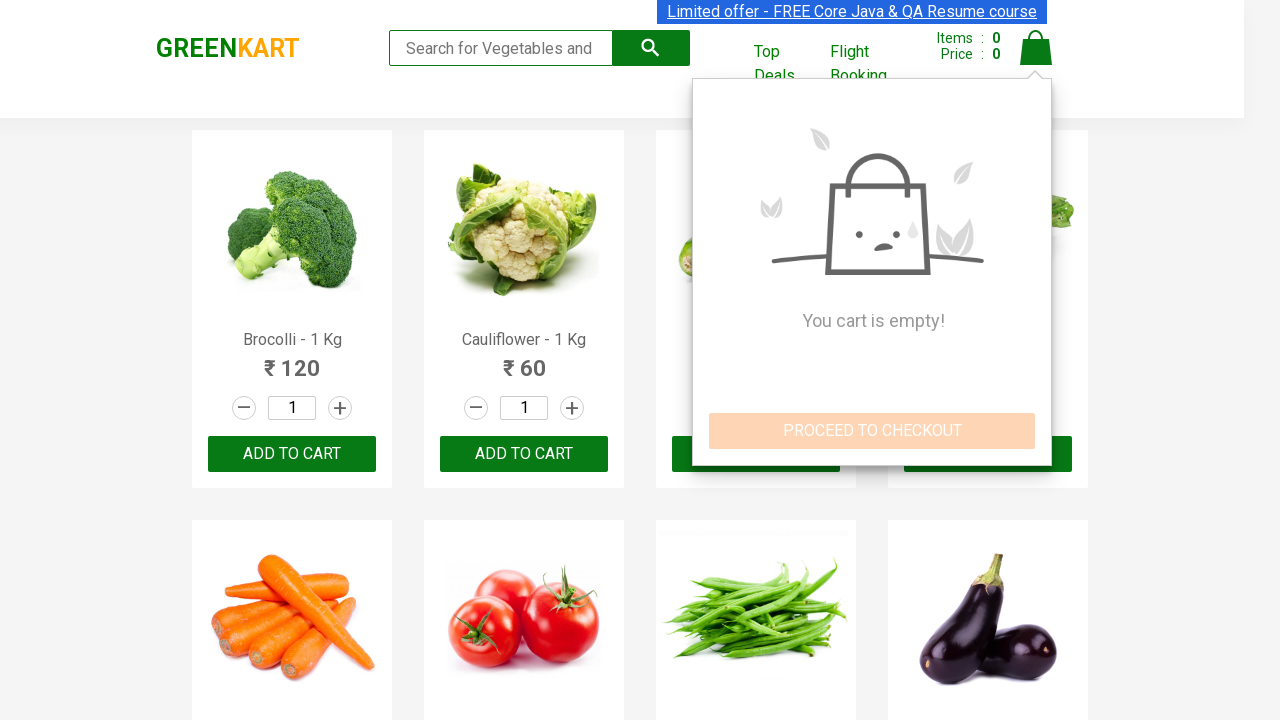